Tests highlighting an element on a webpage by finding an element by ID and applying a red dashed border style using JavaScript execution, then waiting and reverting the style.

Starting URL: http://the-internet.herokuapp.com/large

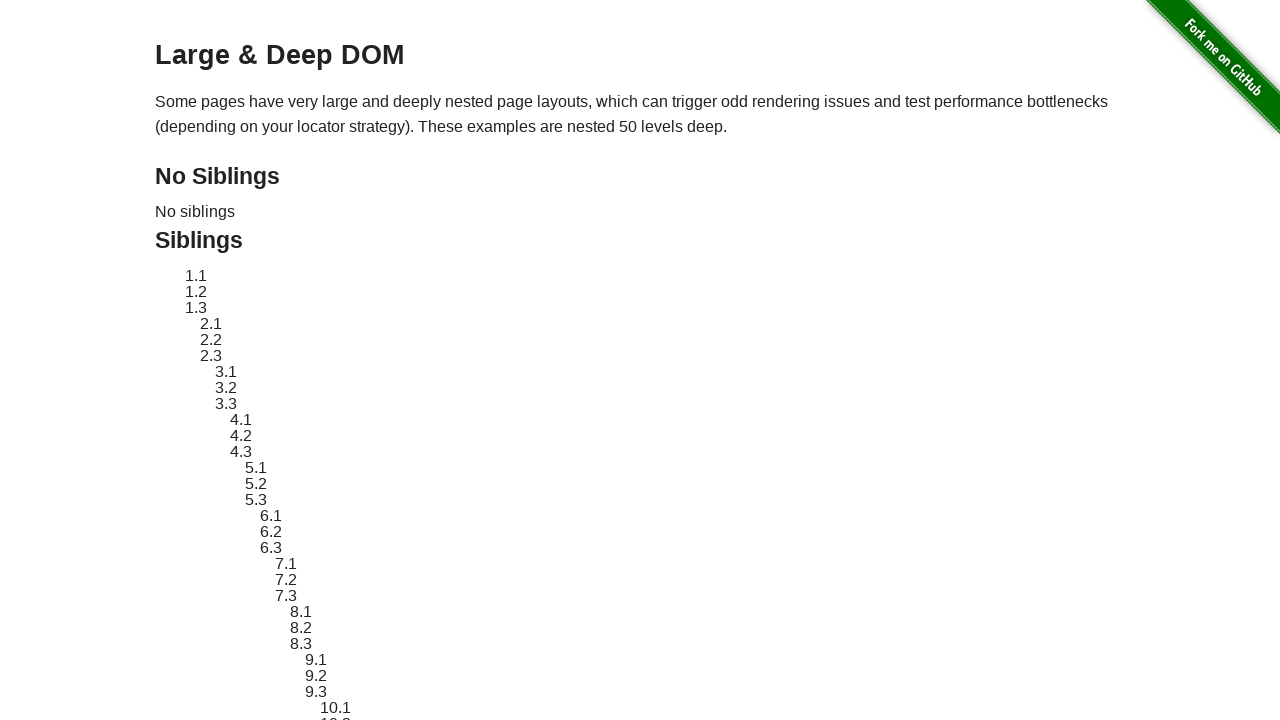

Found and waited for element with ID 'sibling-2.3'
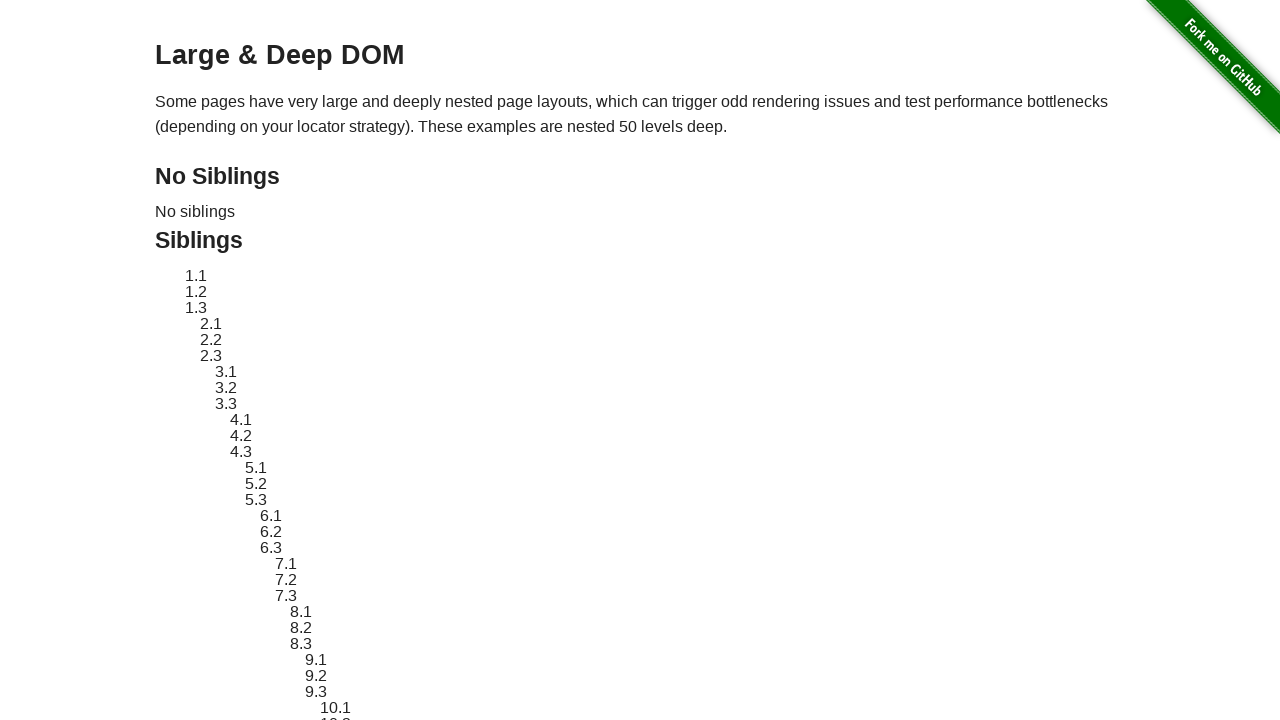

Retrieved original style attribute from element
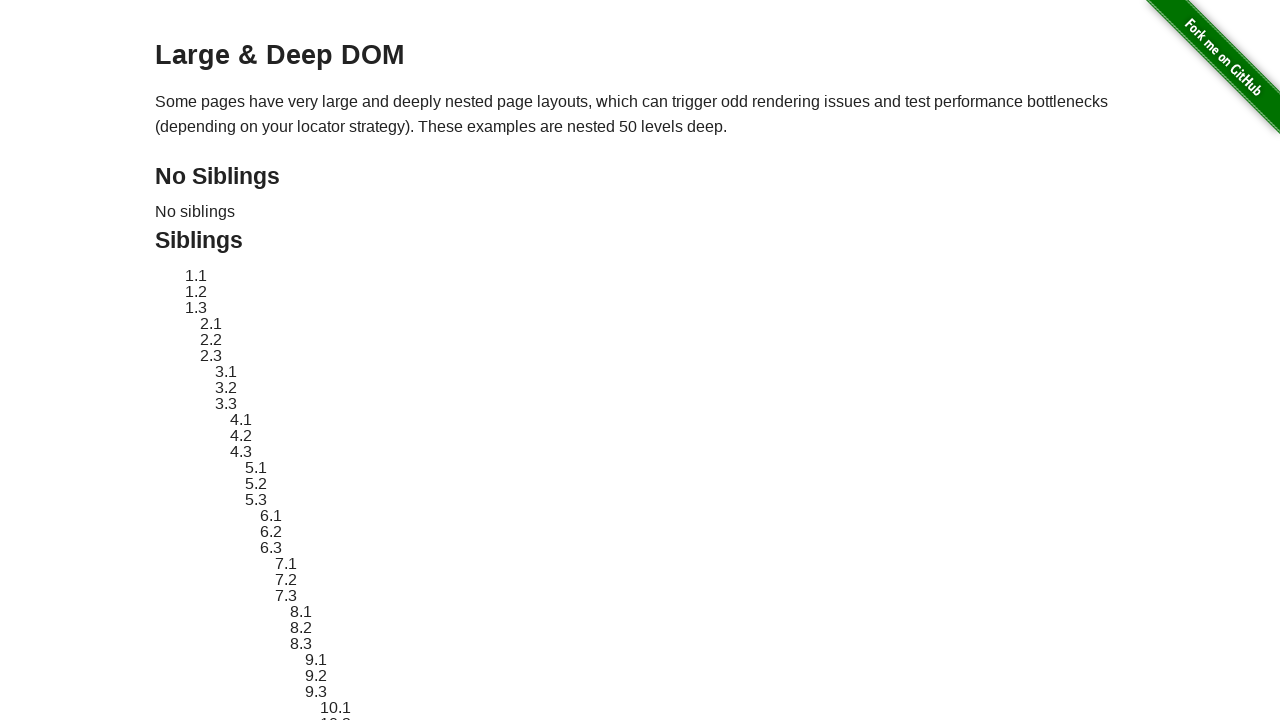

Applied red dashed border highlight style to element
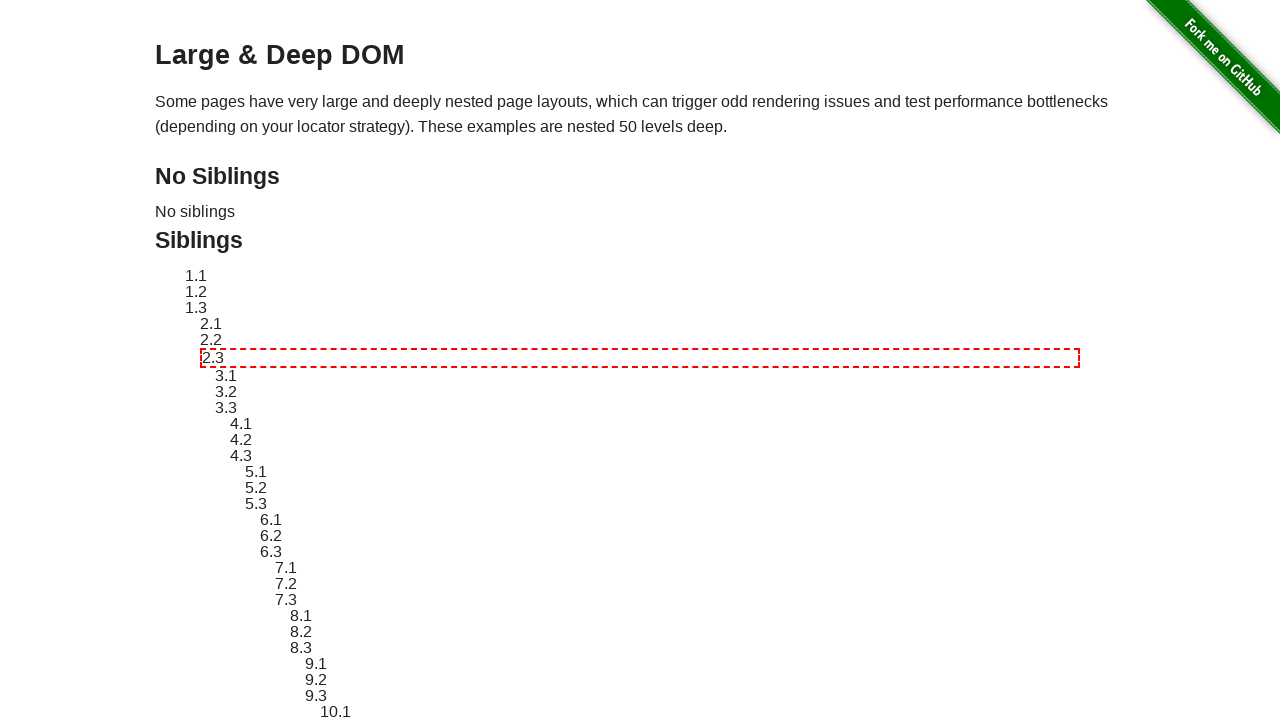

Waited 3 seconds to observe the highlight effect
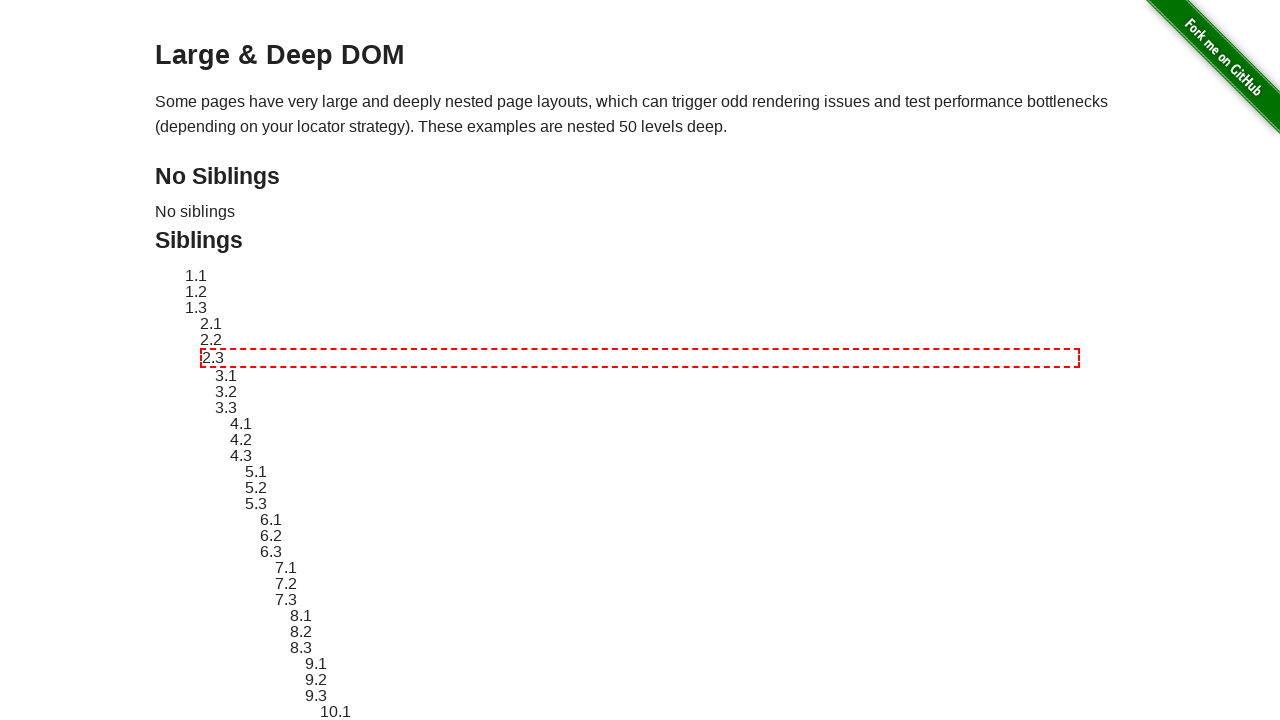

Reverted element style back to original
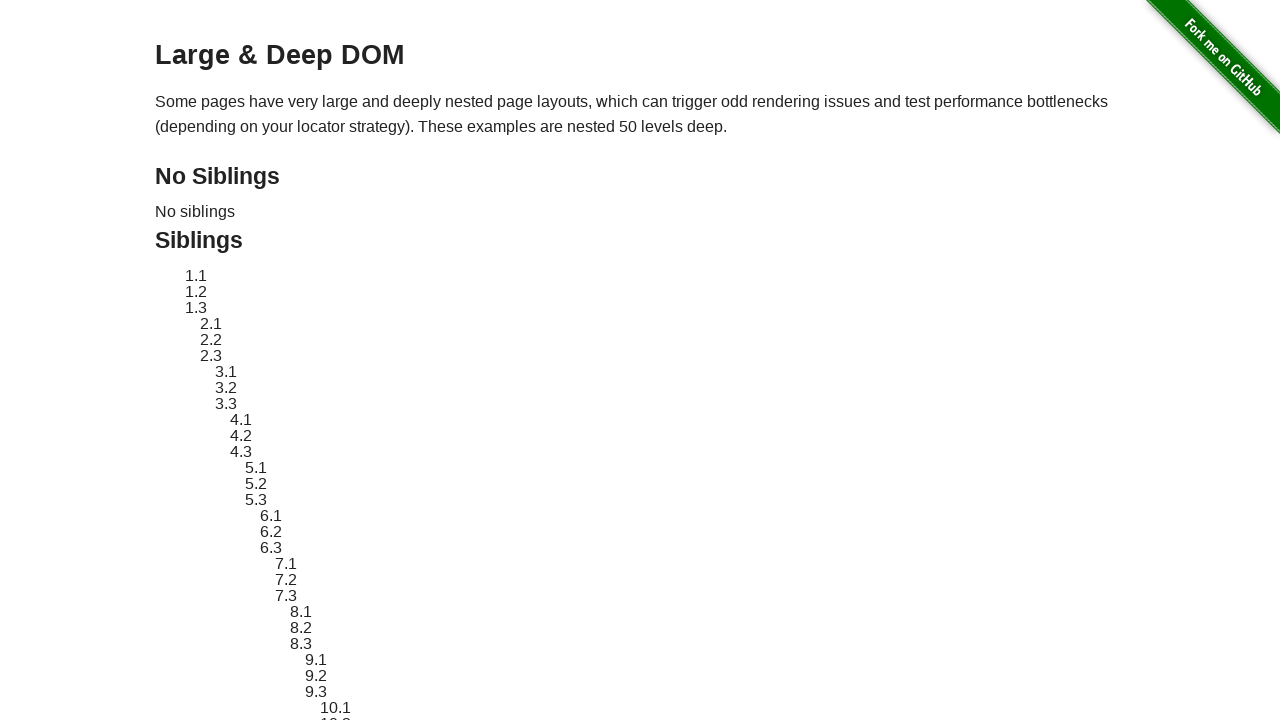

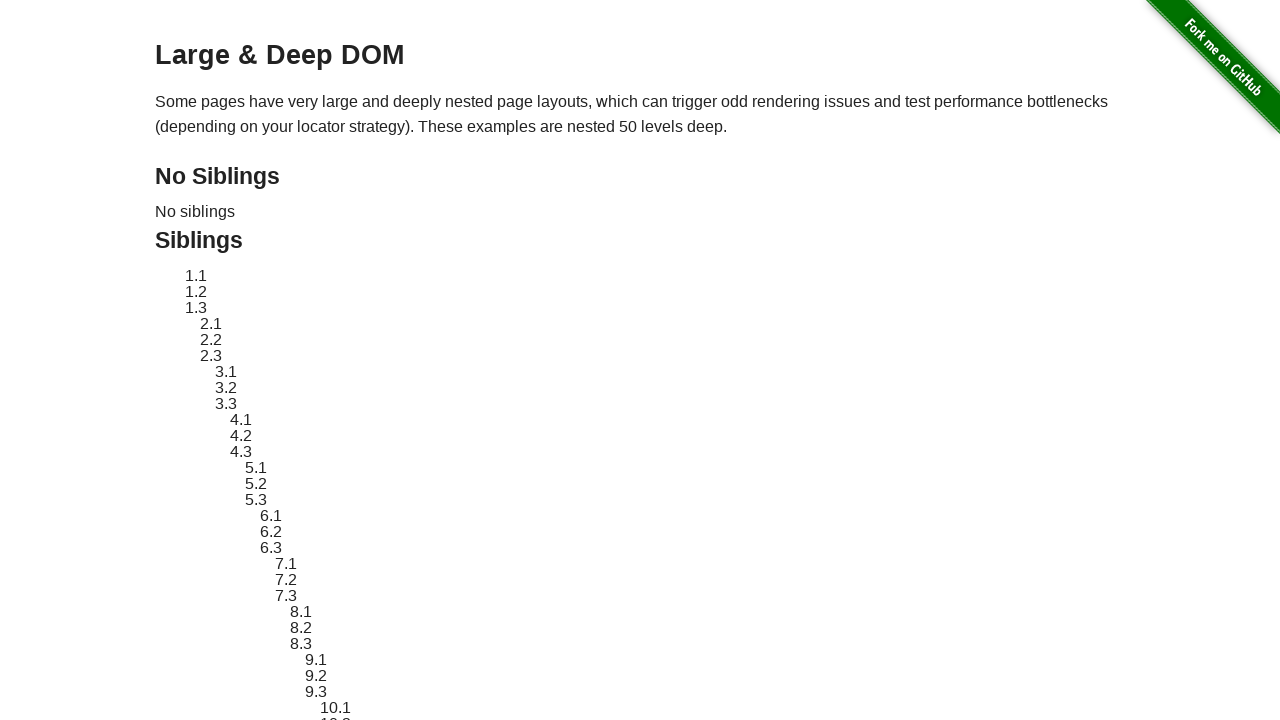